Tests keyboard copy-paste functionality by entering text in one field, selecting all, copying, and pasting into another field

Starting URL: https://demoqa.com/text-box

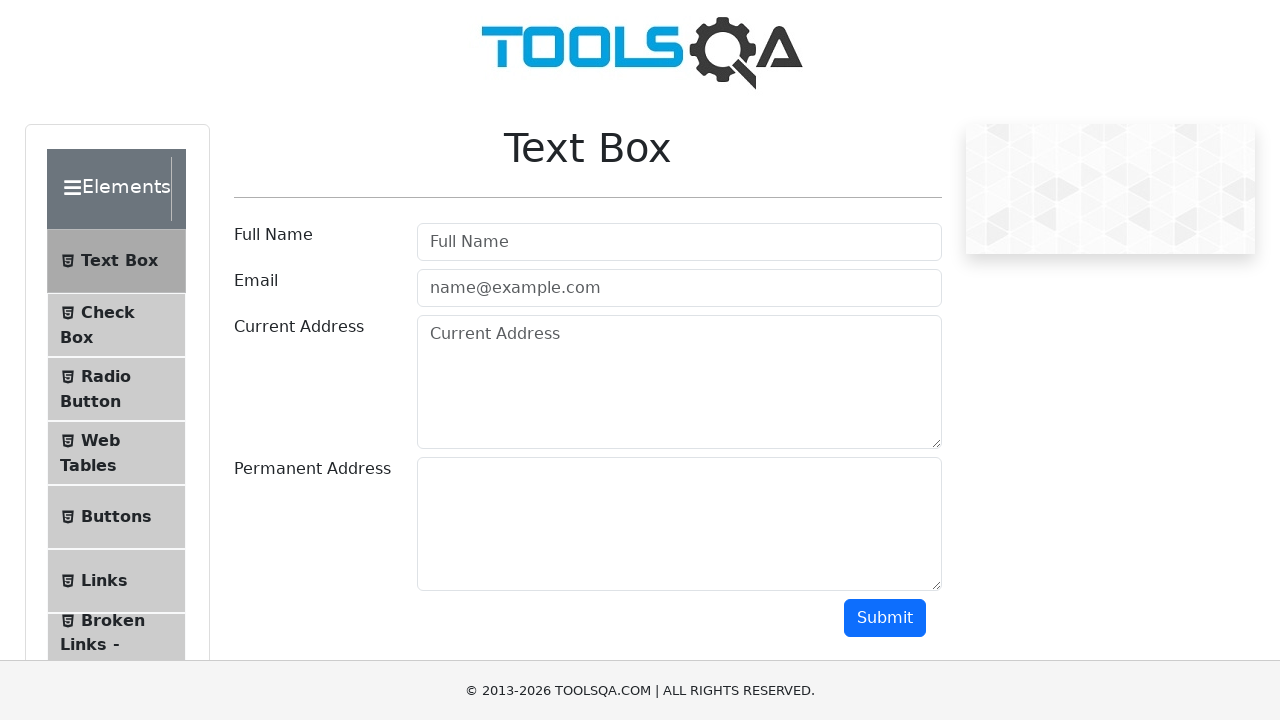

Clicked on current address input field at (679, 382) on #currentAddress
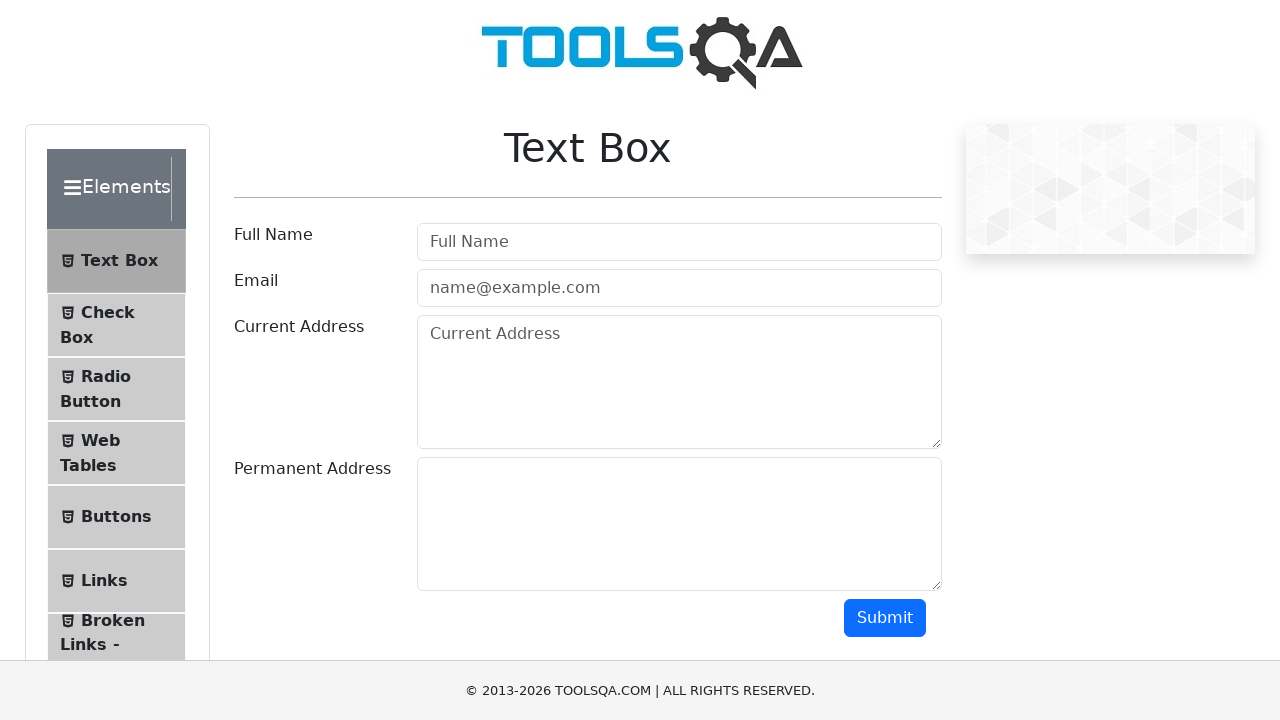

Filled current address input with '1234 Oak Street, Springfield, IL 62701' on #currentAddress
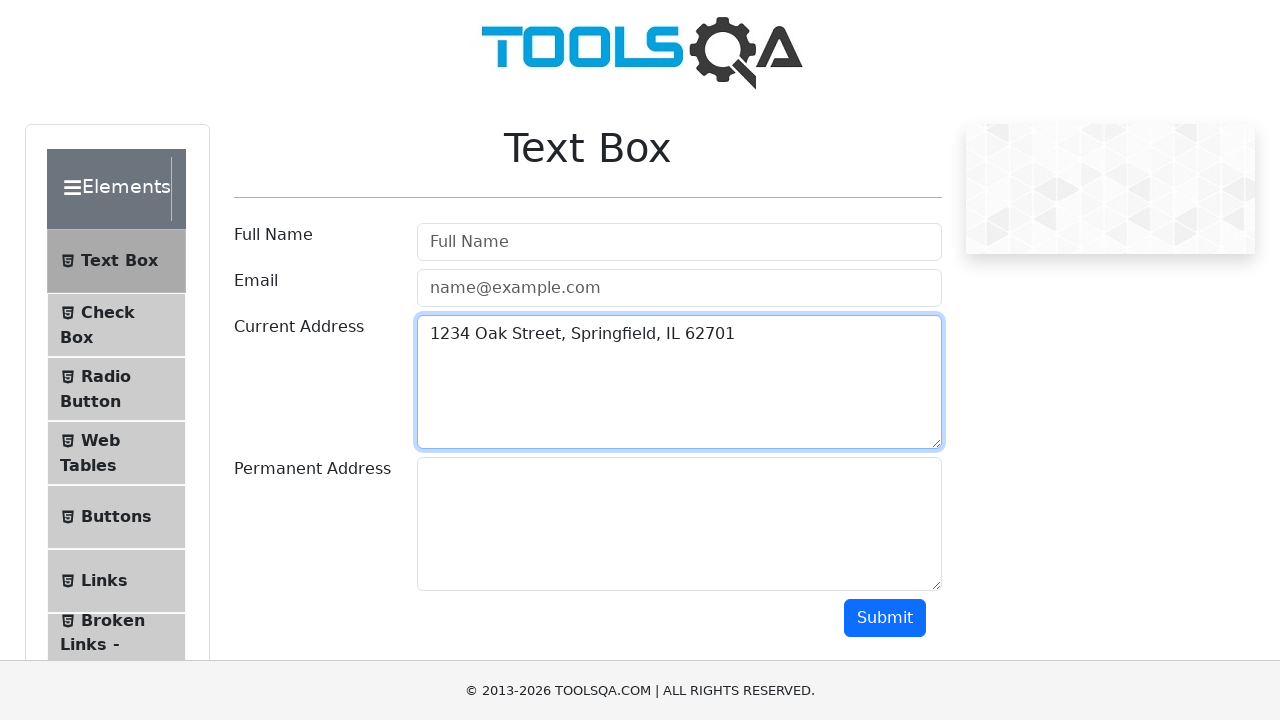

Selected all text in current address input (Ctrl+A) on #currentAddress
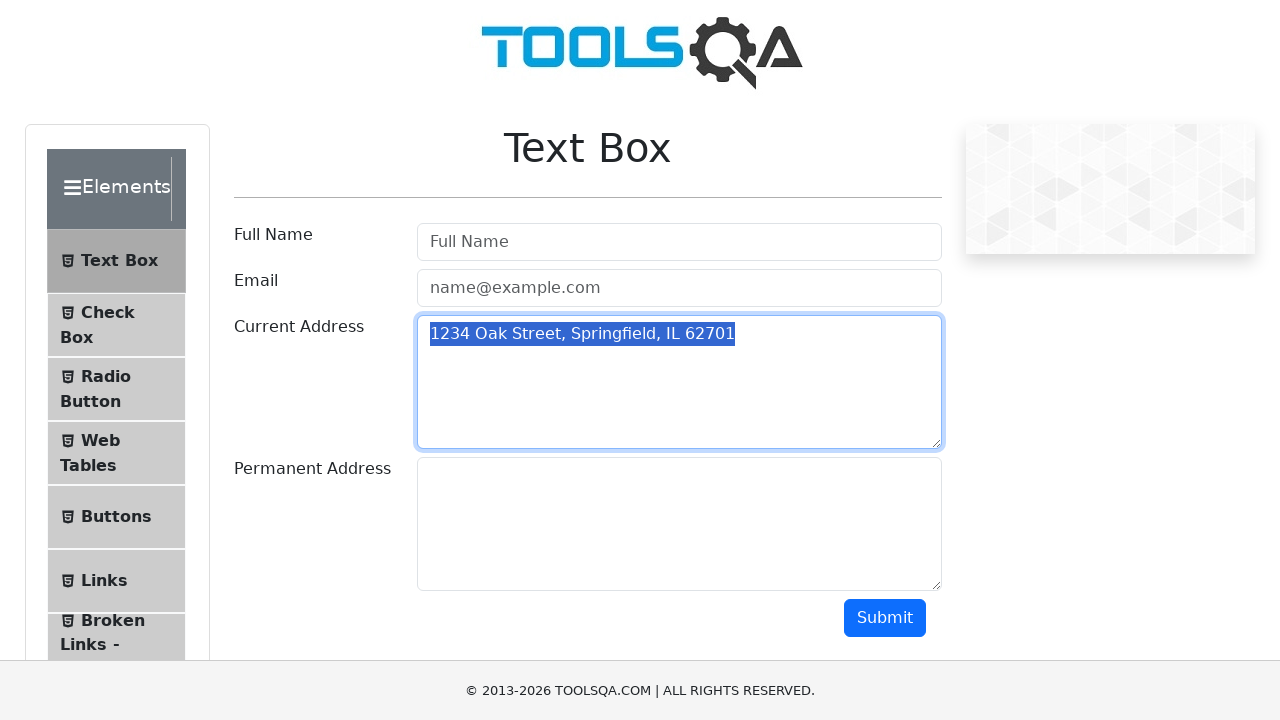

Copied selected text (Ctrl+C) on #currentAddress
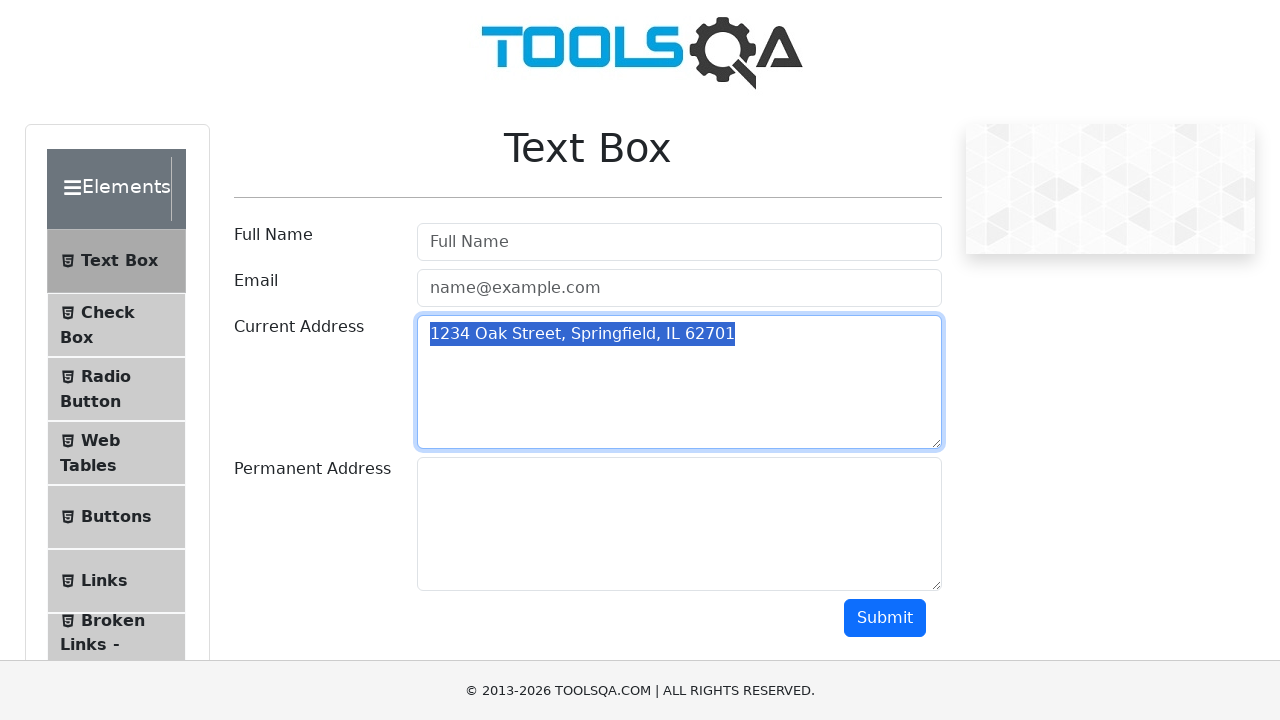

Clicked on permanent address input field at (679, 524) on #permanentAddress
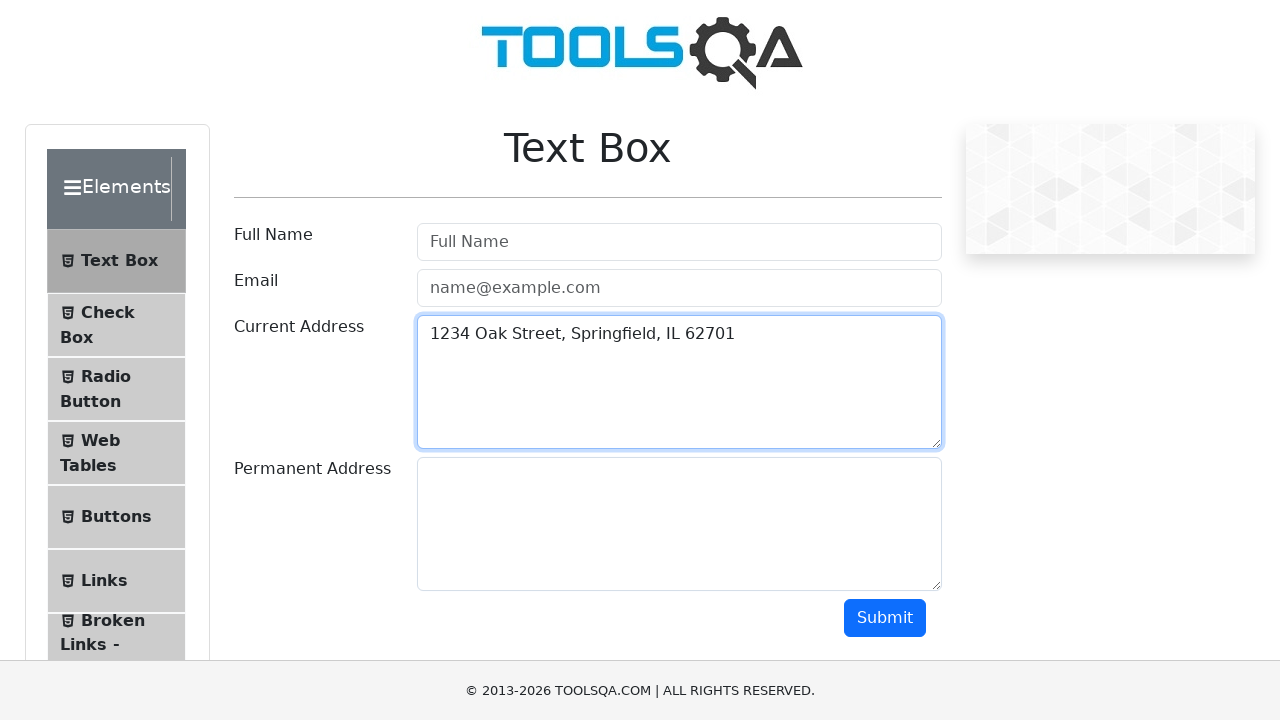

Pasted copied text into permanent address input (Ctrl+V) on #permanentAddress
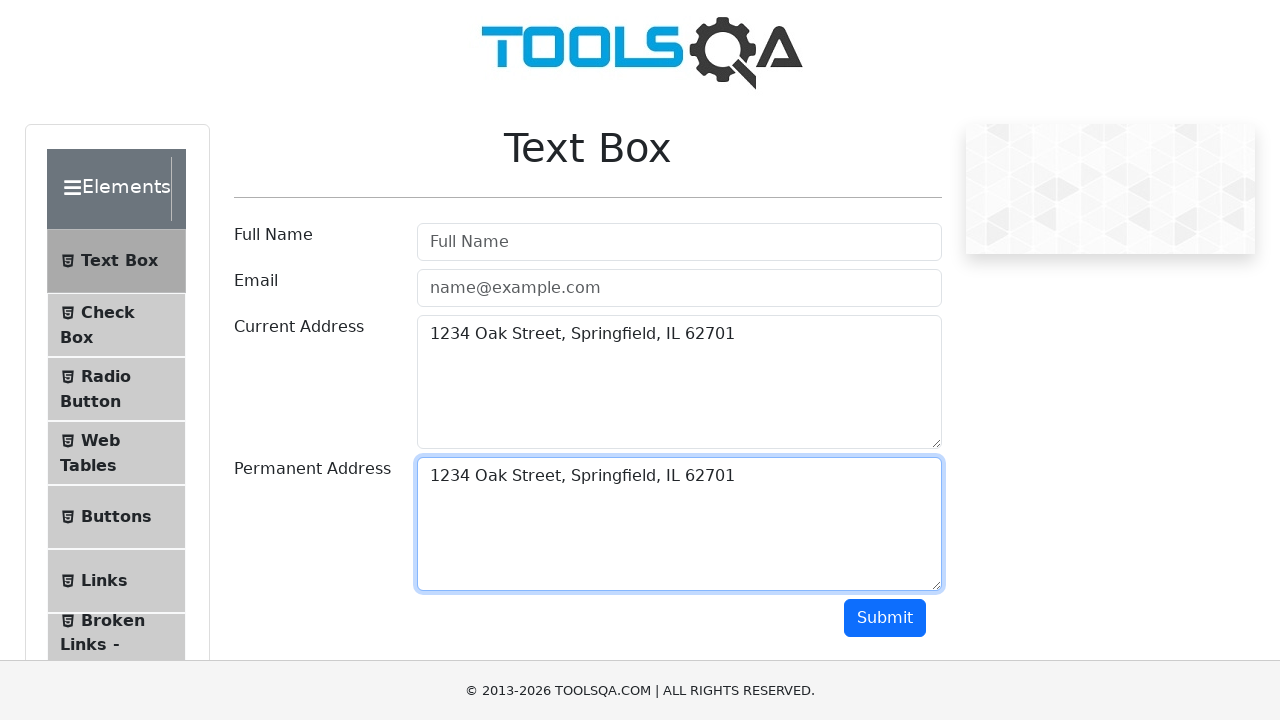

Verified that permanent address matches current address
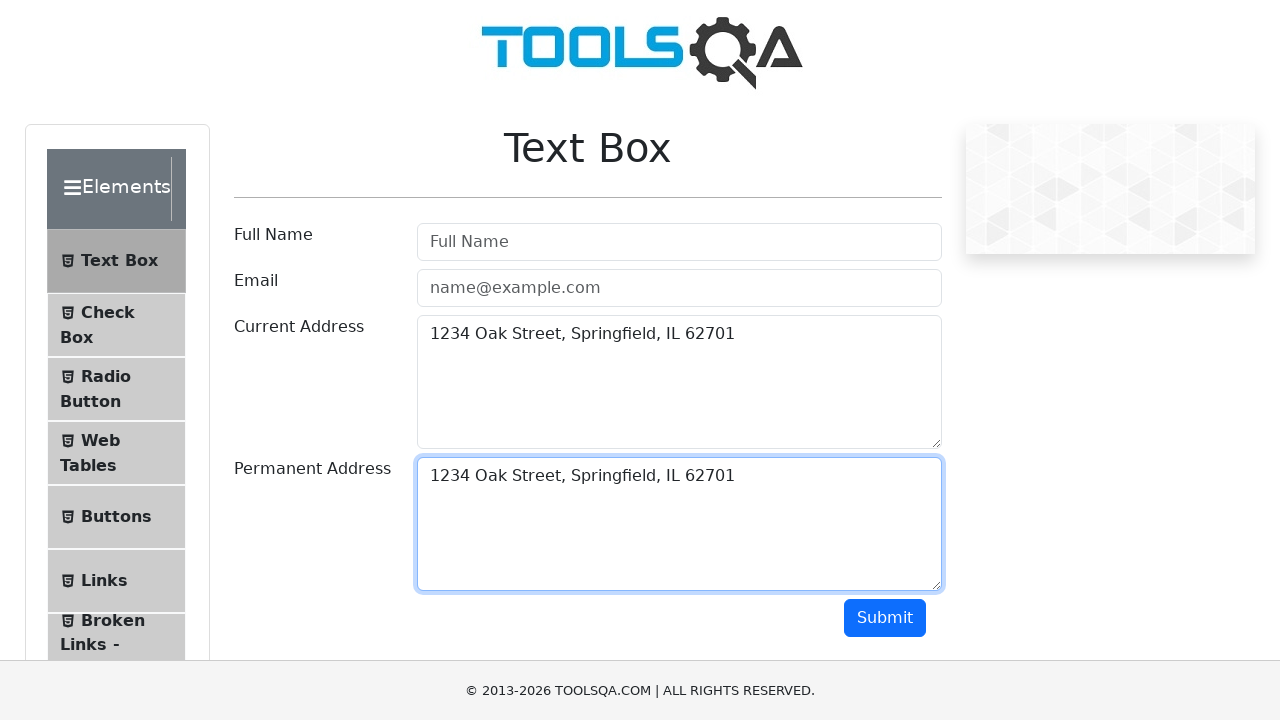

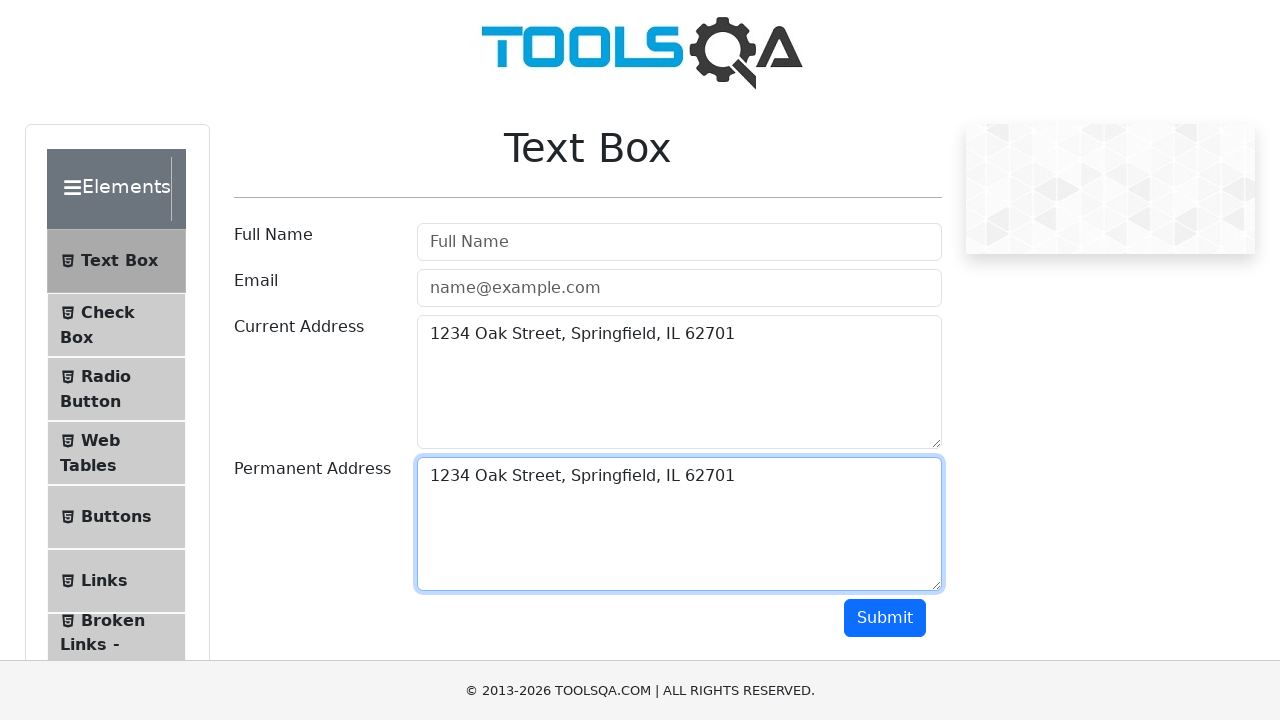